Tests dropdown menu interaction by clicking the dropdown button and selecting the autocomplete option

Starting URL: https://formy-project.herokuapp.com/dropdown

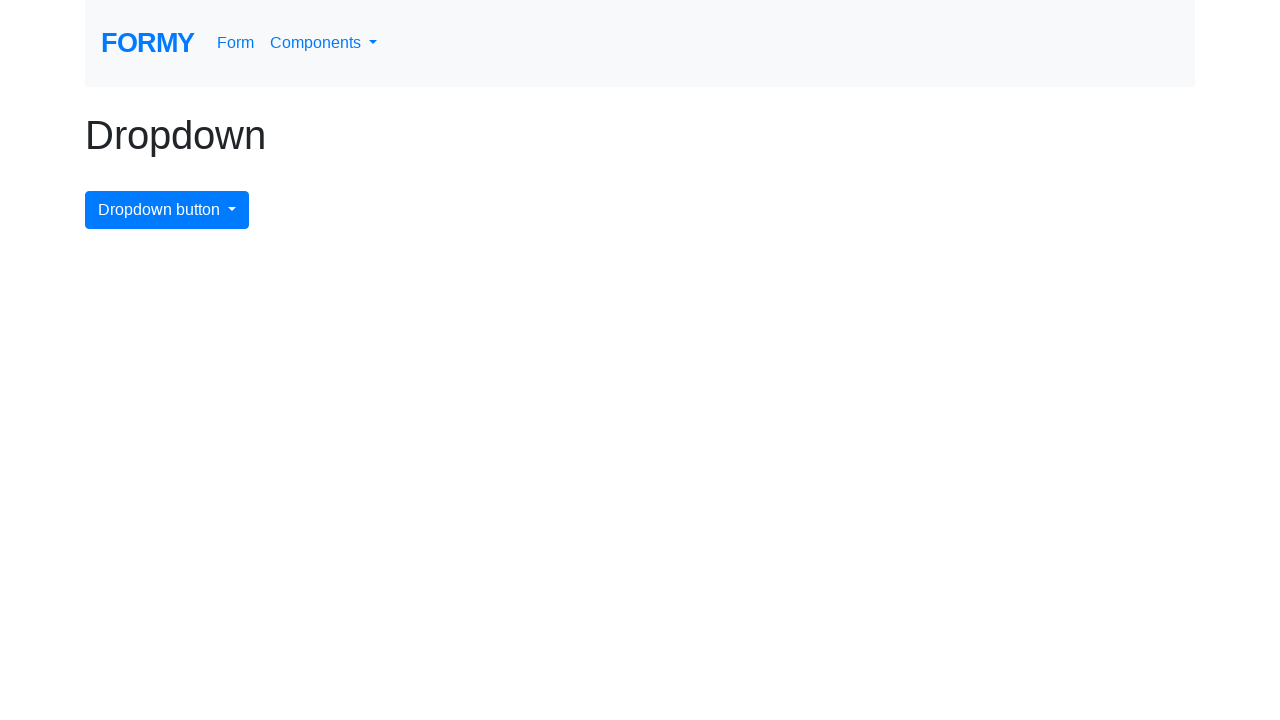

Clicked dropdown menu button to open dropdown at (167, 210) on #dropdownMenuButton
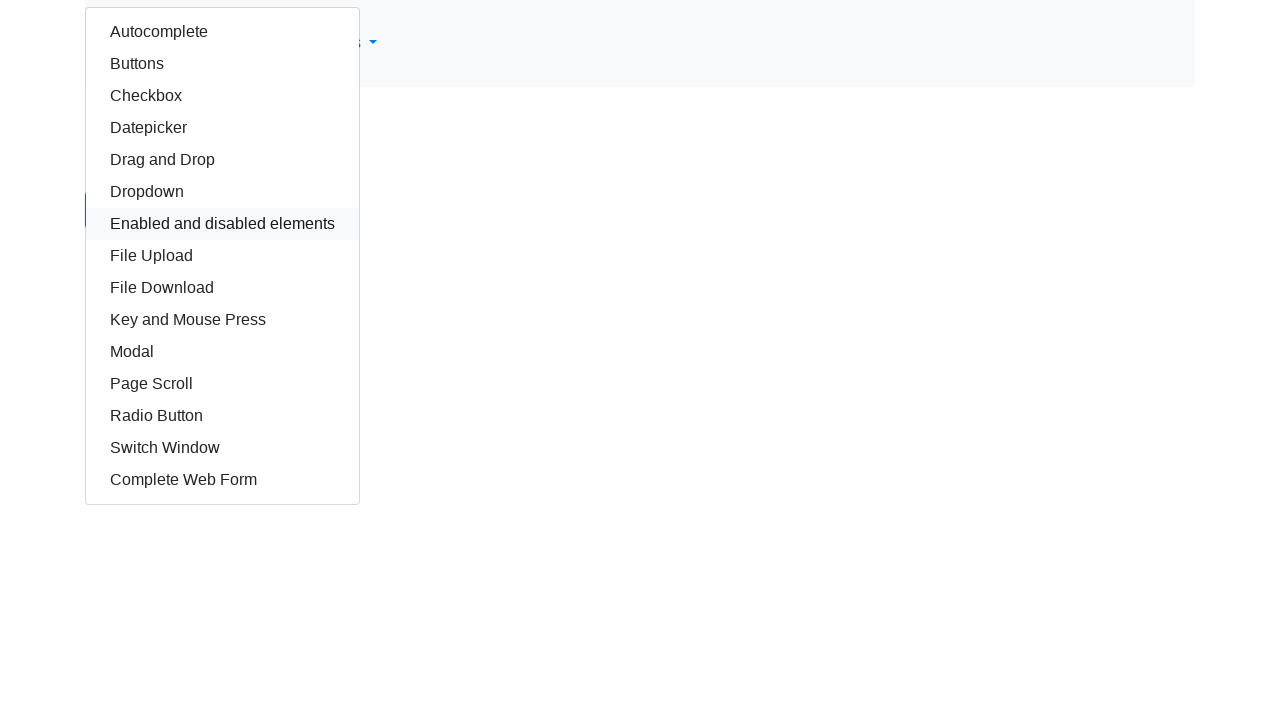

Autocomplete option became visible in dropdown
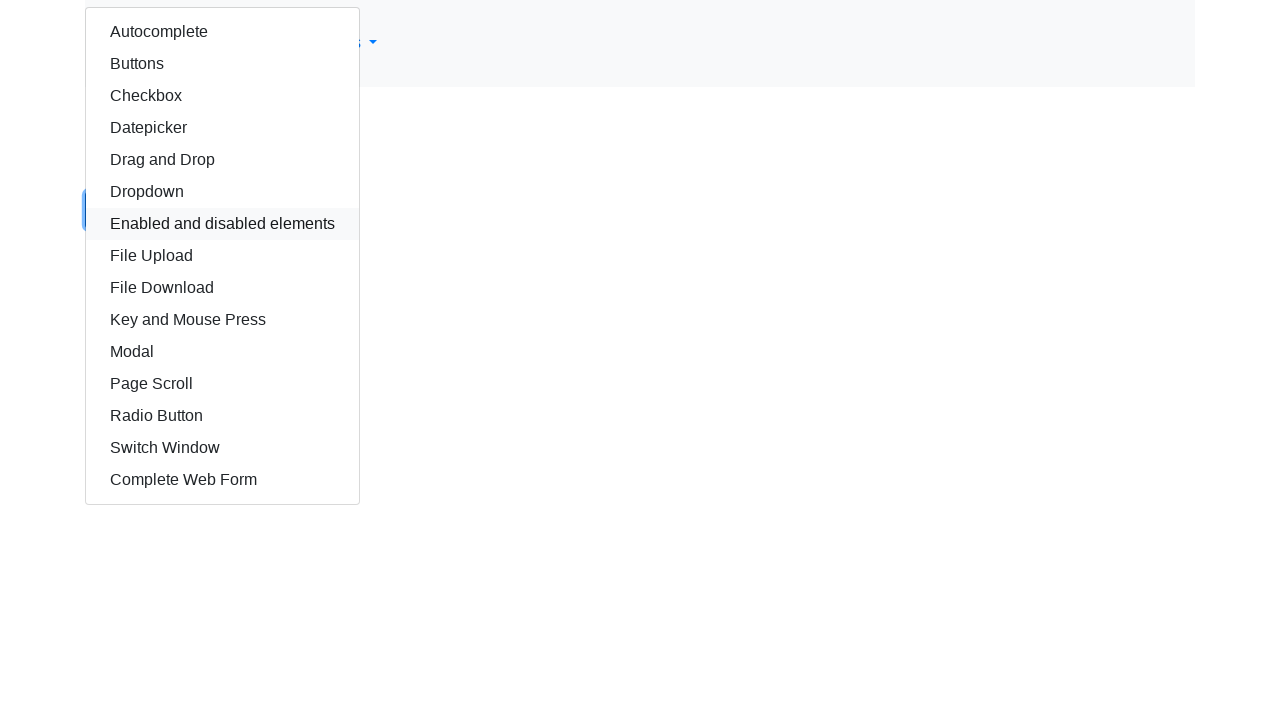

Clicked autocomplete option in dropdown at (222, 32) on #autocomplete
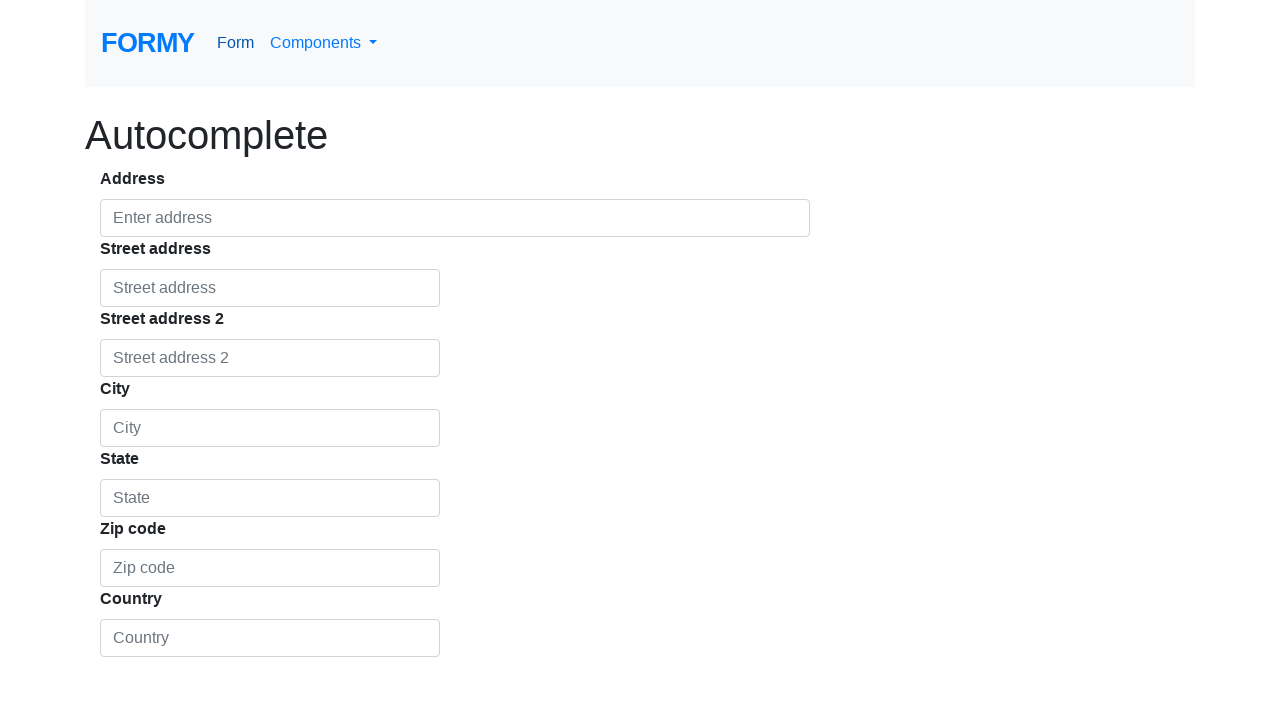

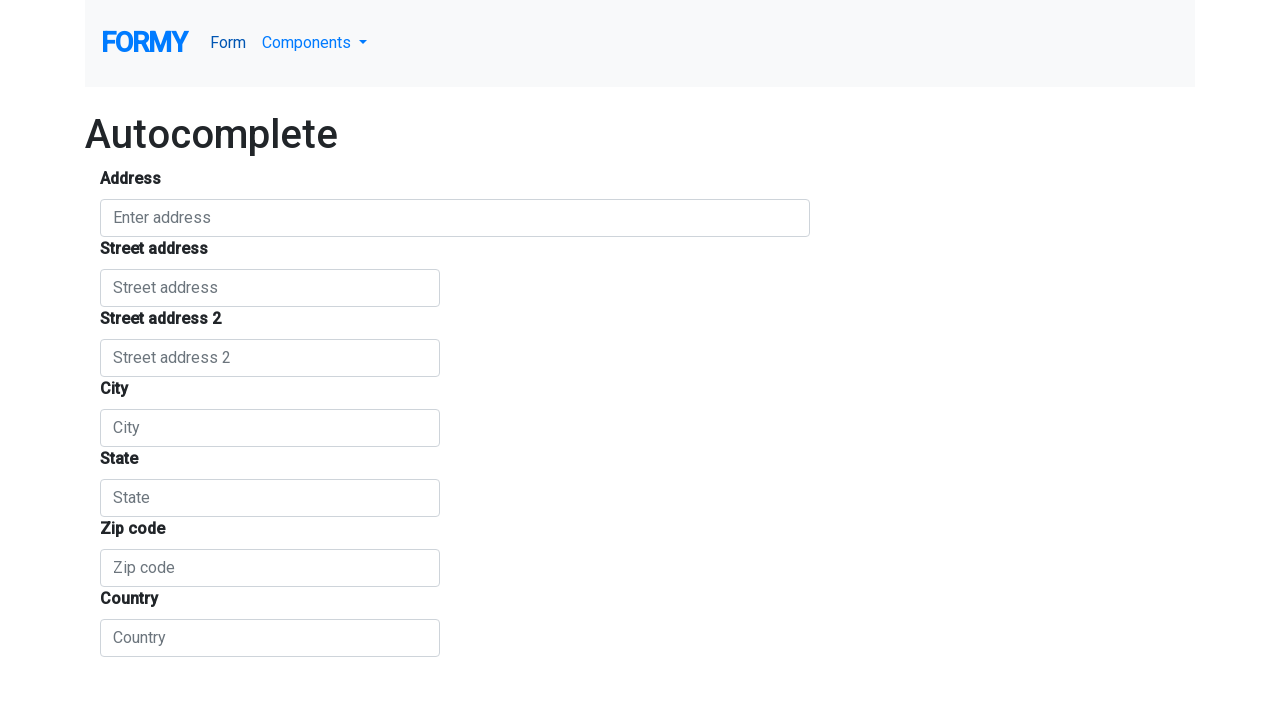